Tests drag and drop functionality on jQuery UI demo page by dragging an element using different interaction methods

Starting URL: https://jqueryui.com/droppable/

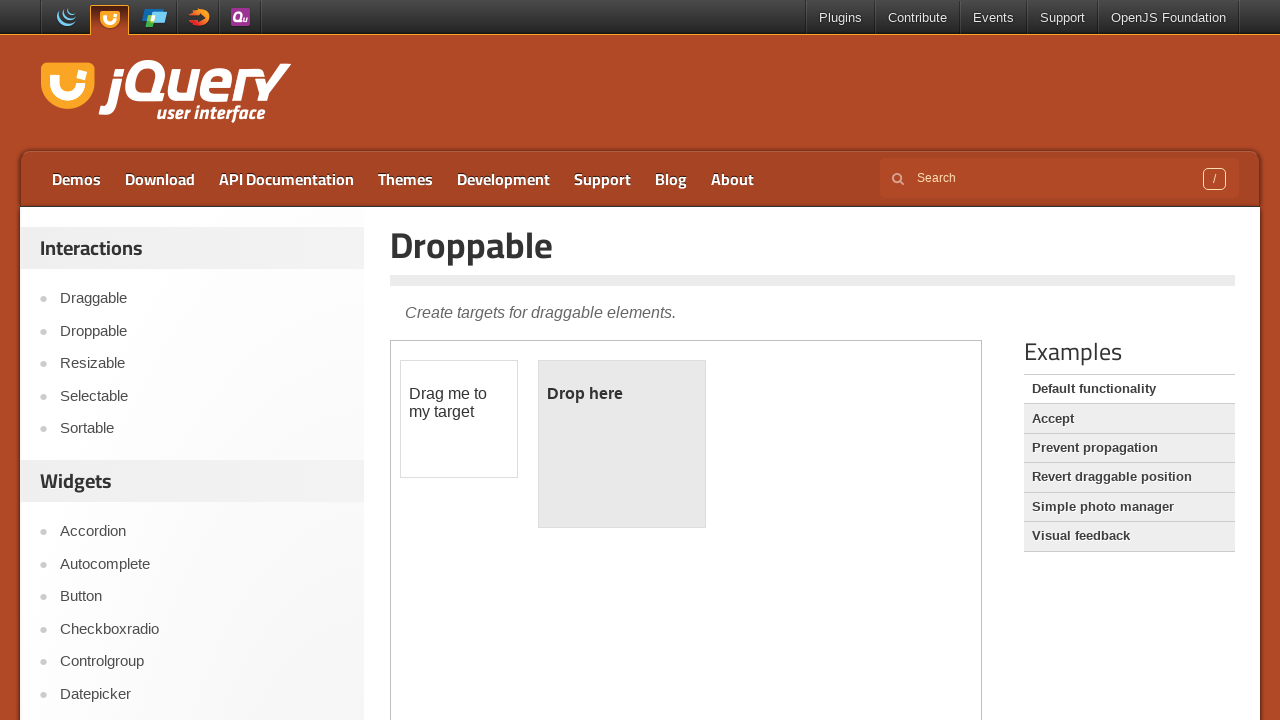

Located iframe containing drag and drop demo
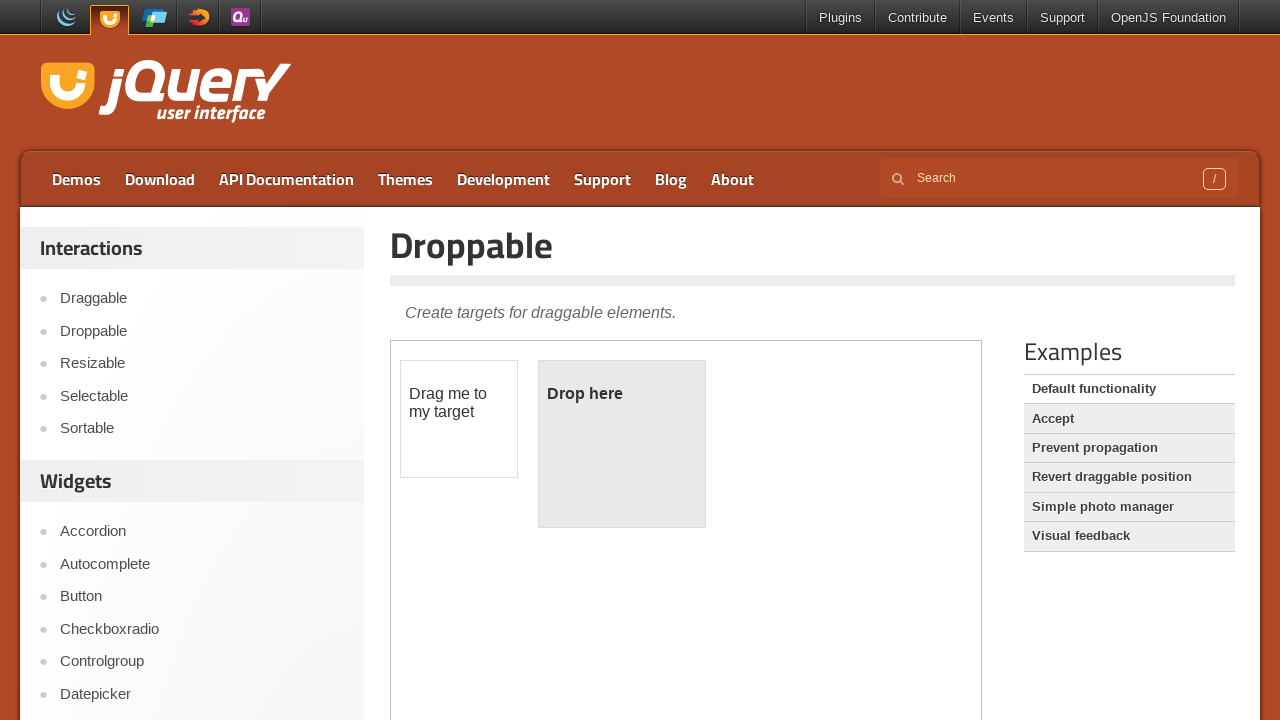

Located draggable element
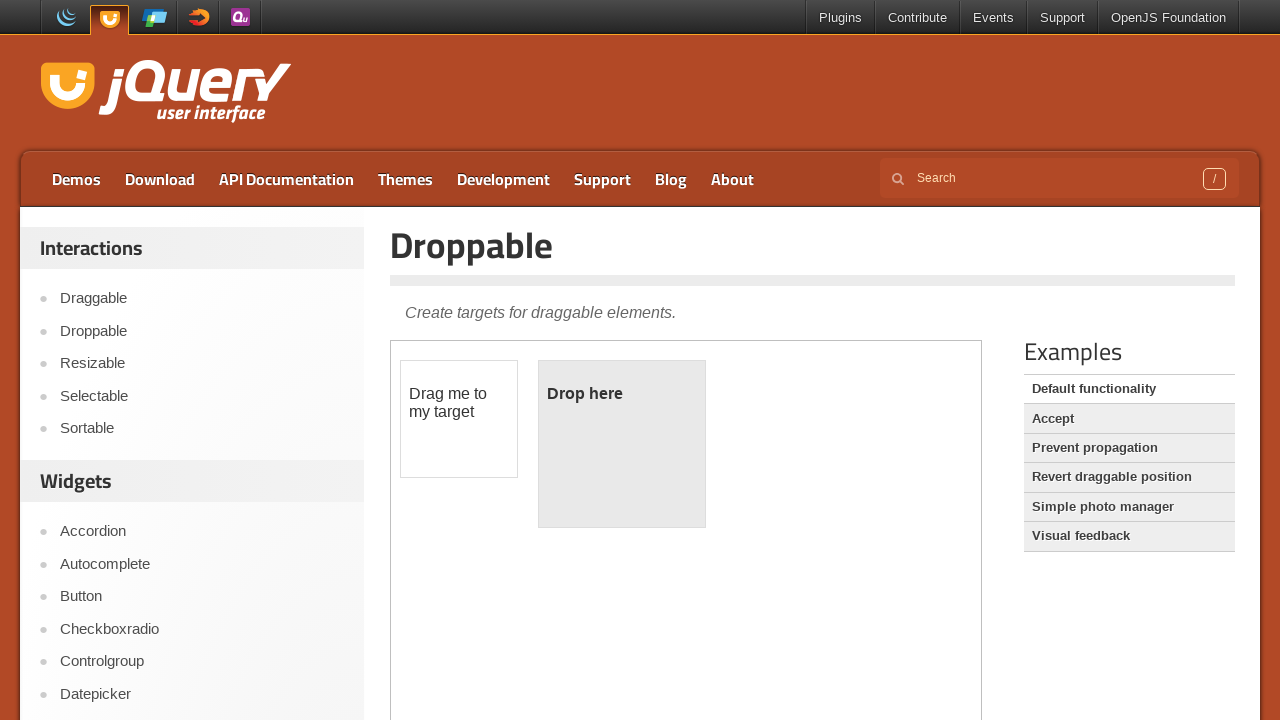

Retrieved bounding box of draggable element
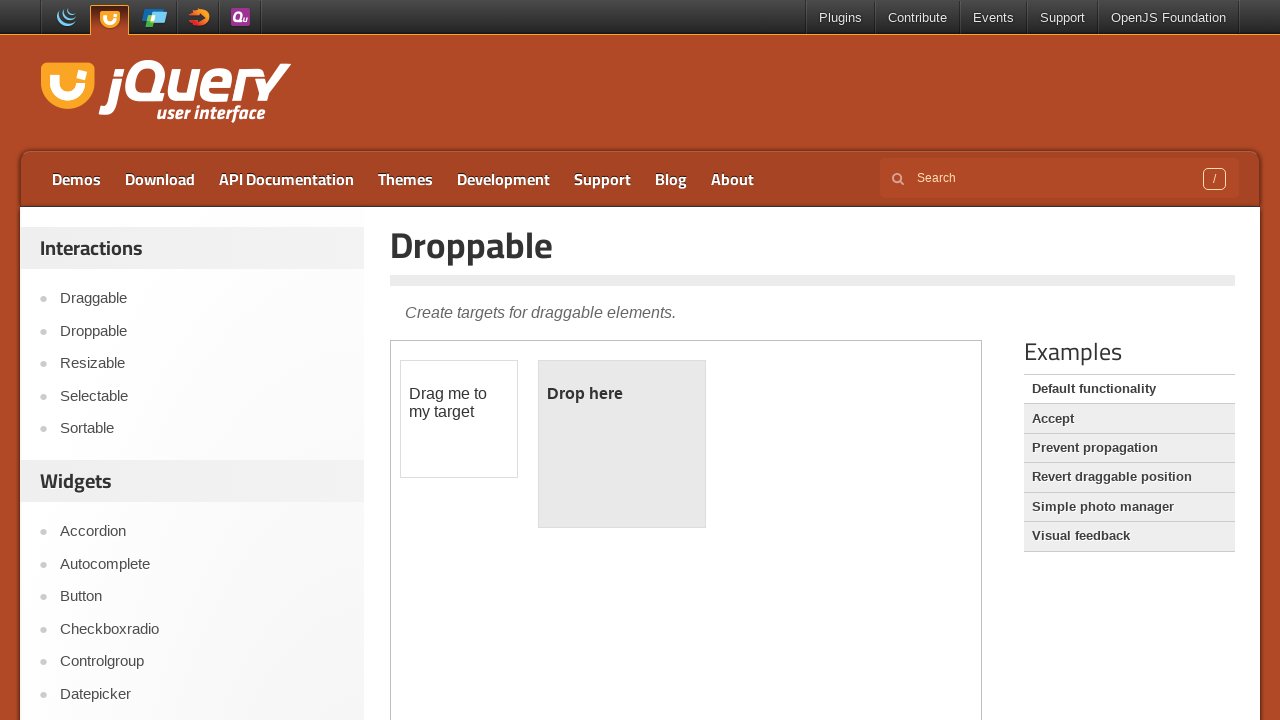

Moved mouse to center of draggable element at (459, 419)
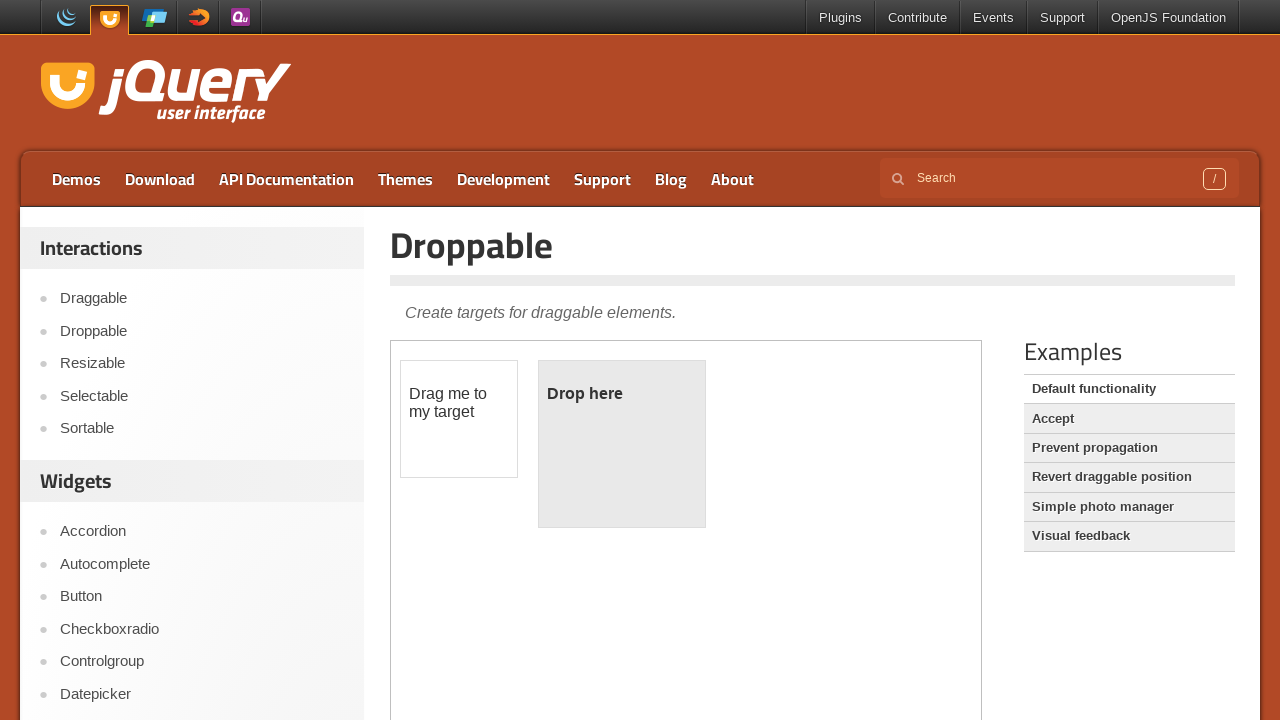

Pressed mouse button down on draggable element at (459, 419)
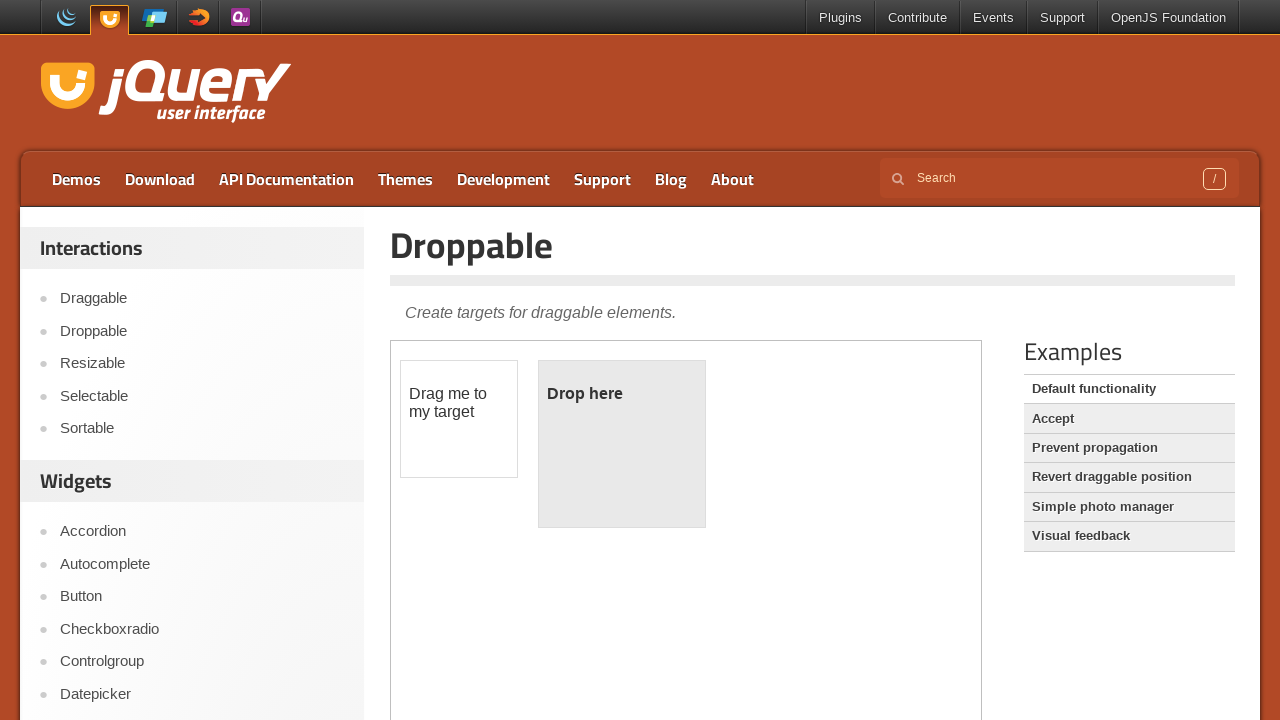

Dragged element 100px right and 60px down at (559, 479)
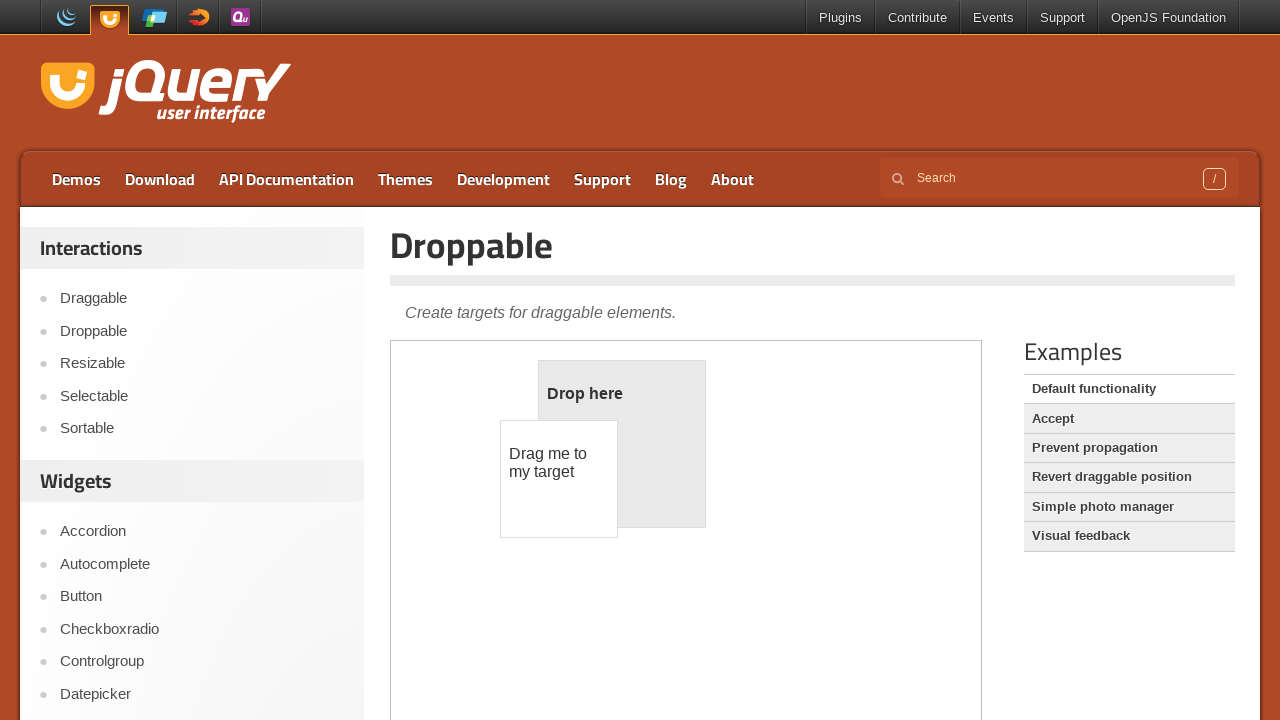

Released mouse button to complete first drag operation at (559, 479)
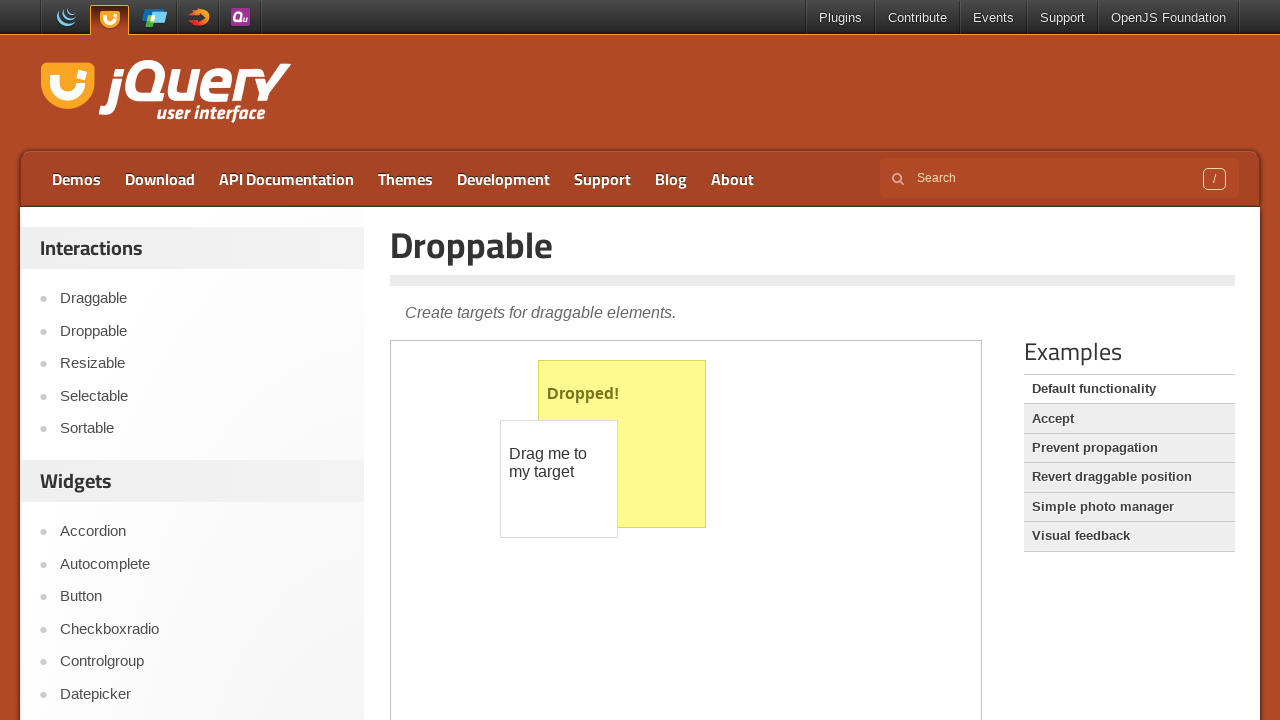

Waited 2 seconds before second drag operation
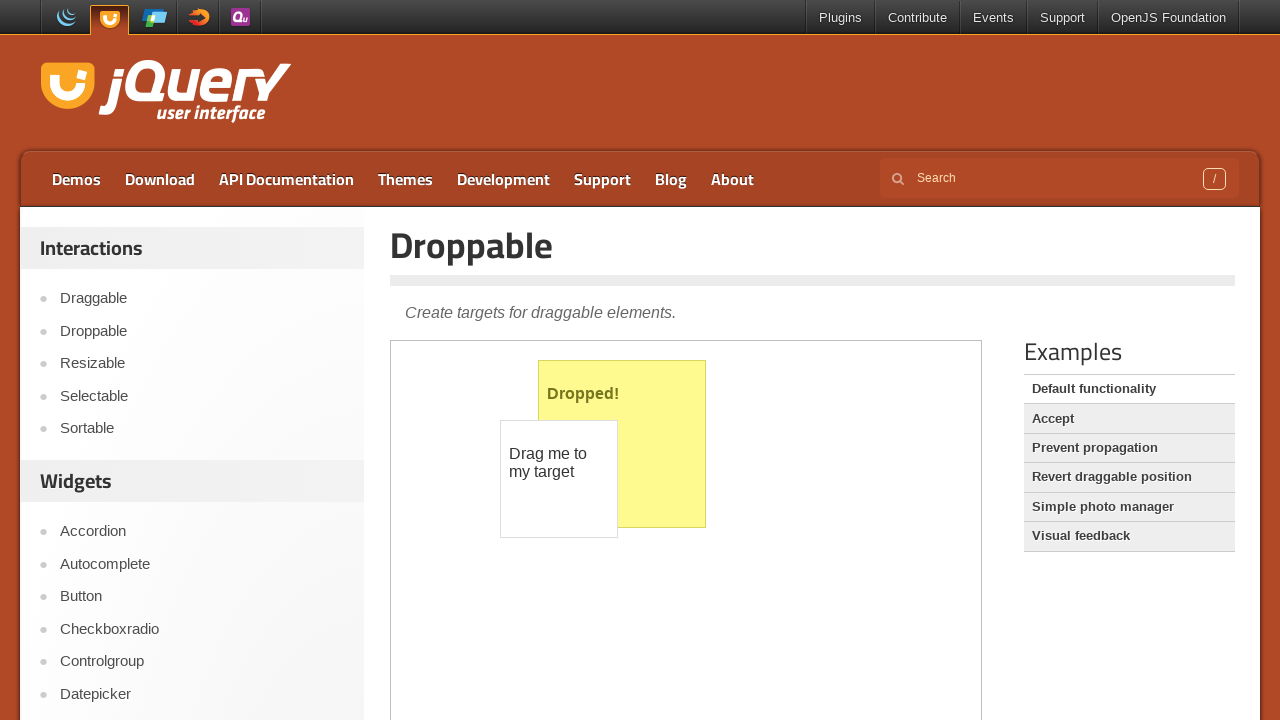

Moved mouse to center of draggable element for second drag at (459, 419)
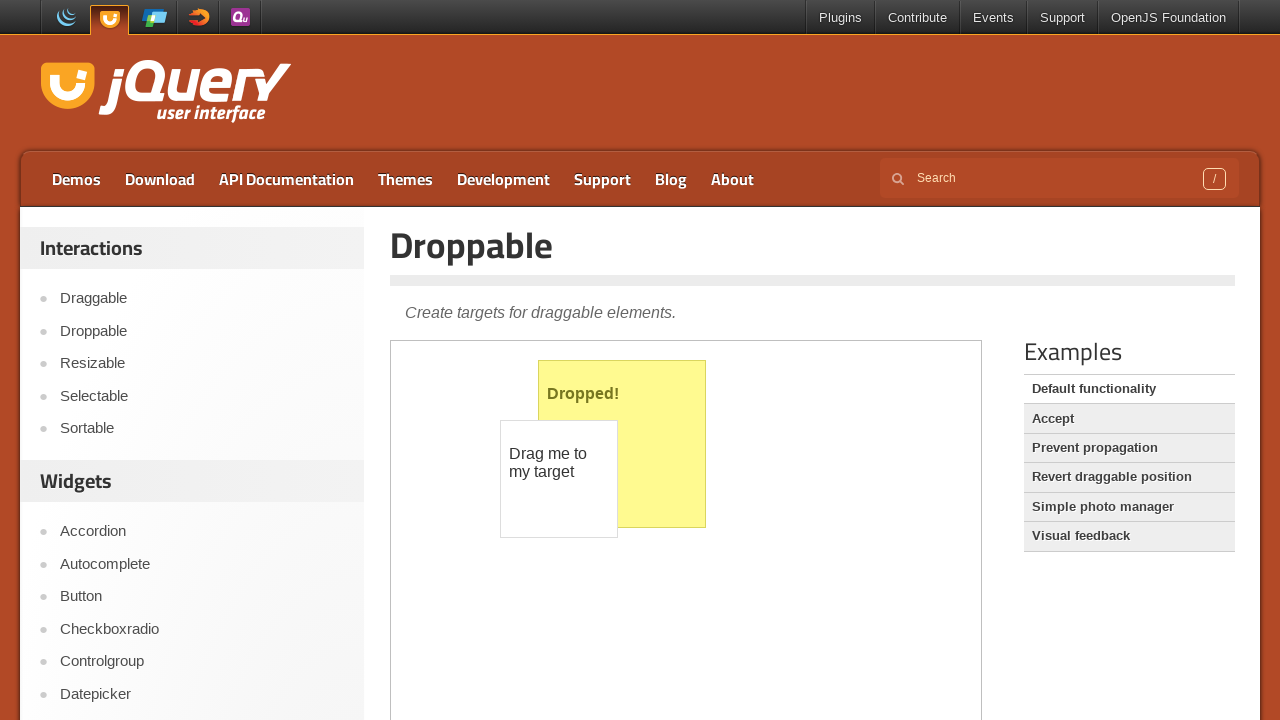

Pressed mouse button down on draggable element for second drag at (459, 419)
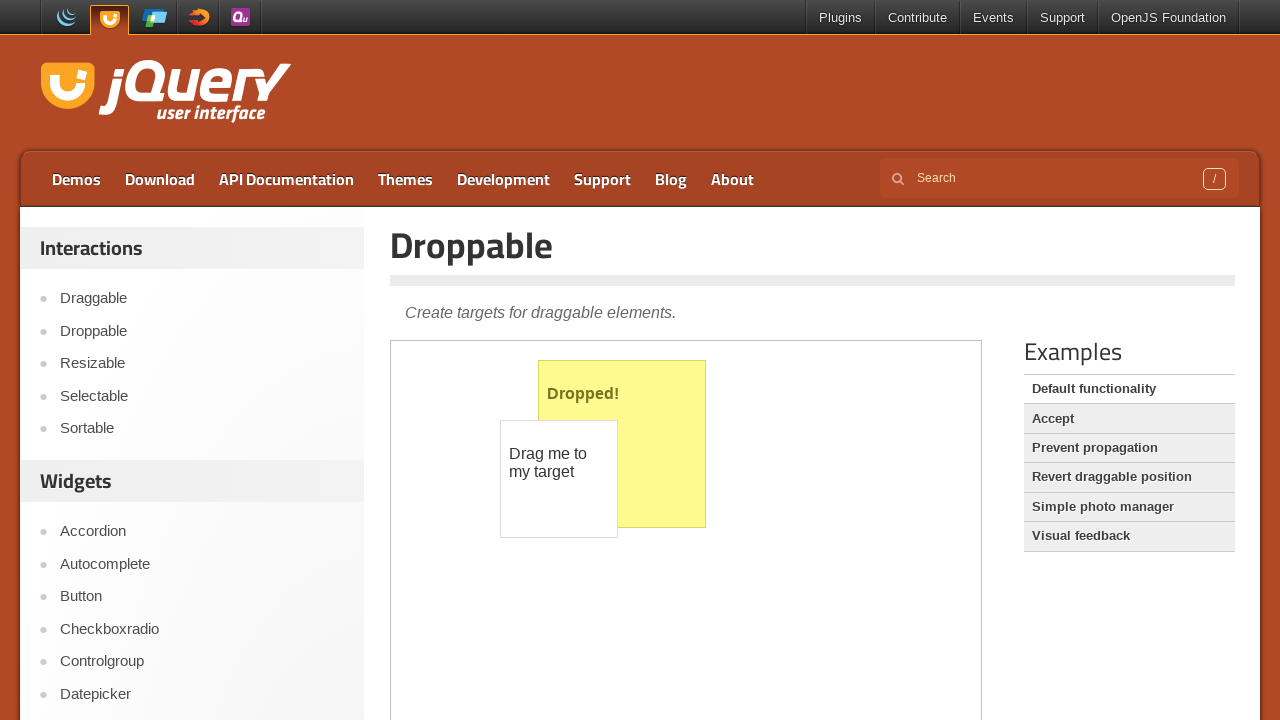

Dragged element 100px right and 60px down in second operation at (559, 479)
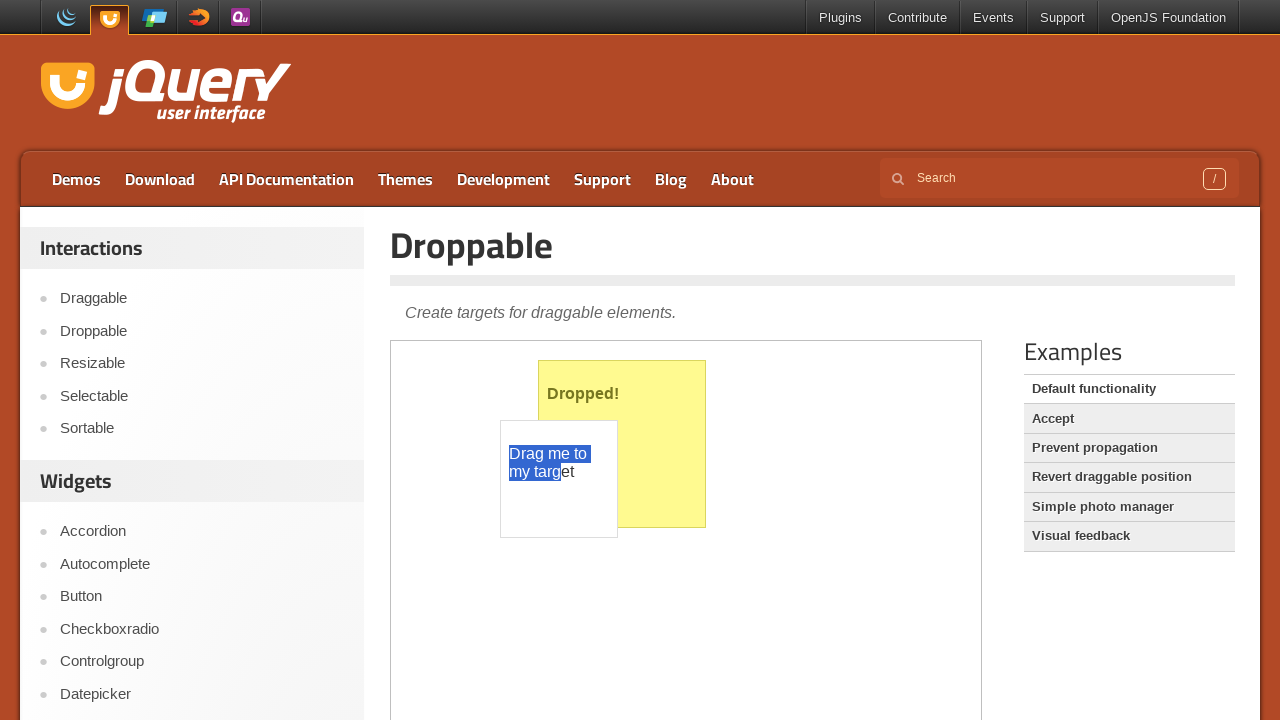

Released mouse button to complete second drag operation at (559, 479)
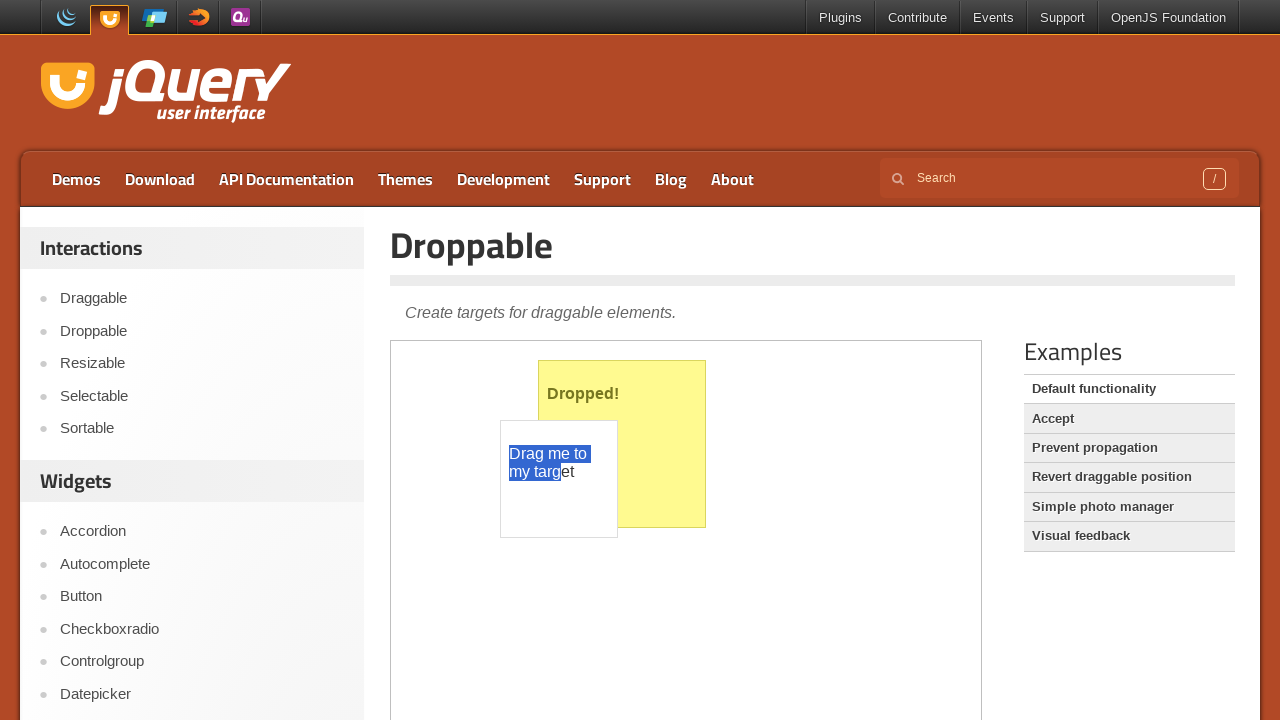

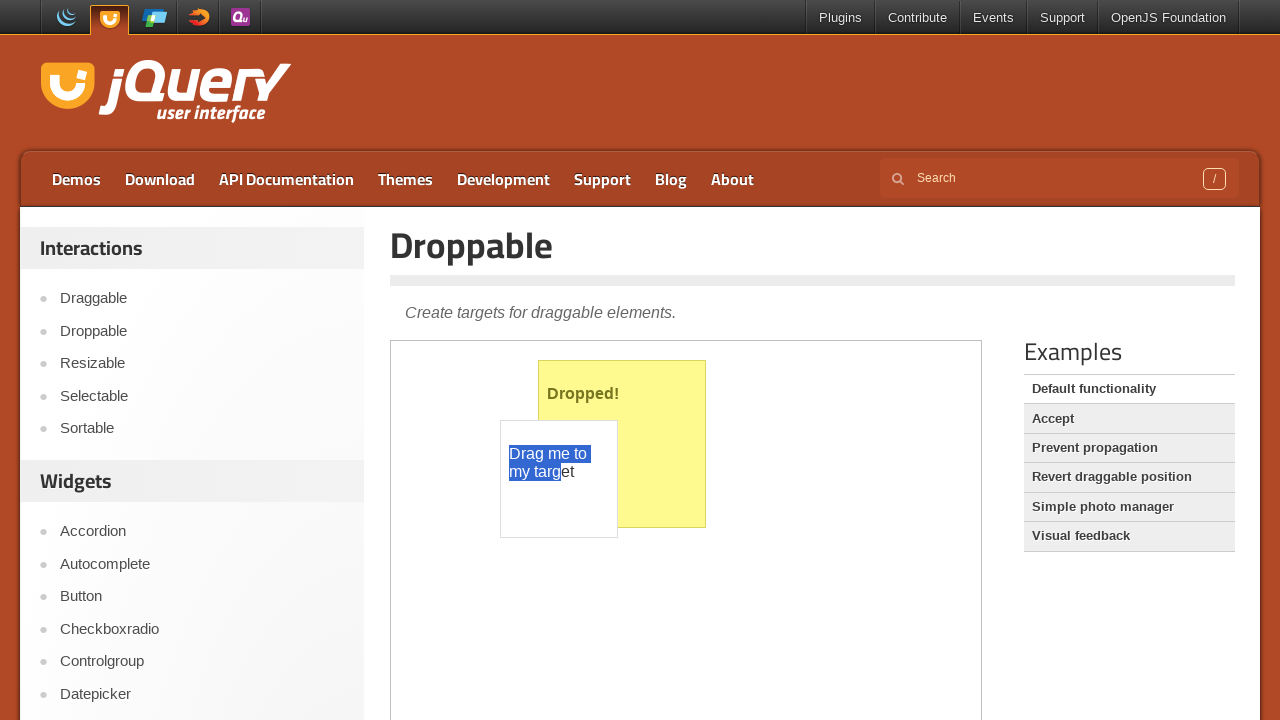